Tests drag and drop functionality by dragging a draggable element and dropping it onto a drop area target element

Starting URL: https://demoqa.com/droppable

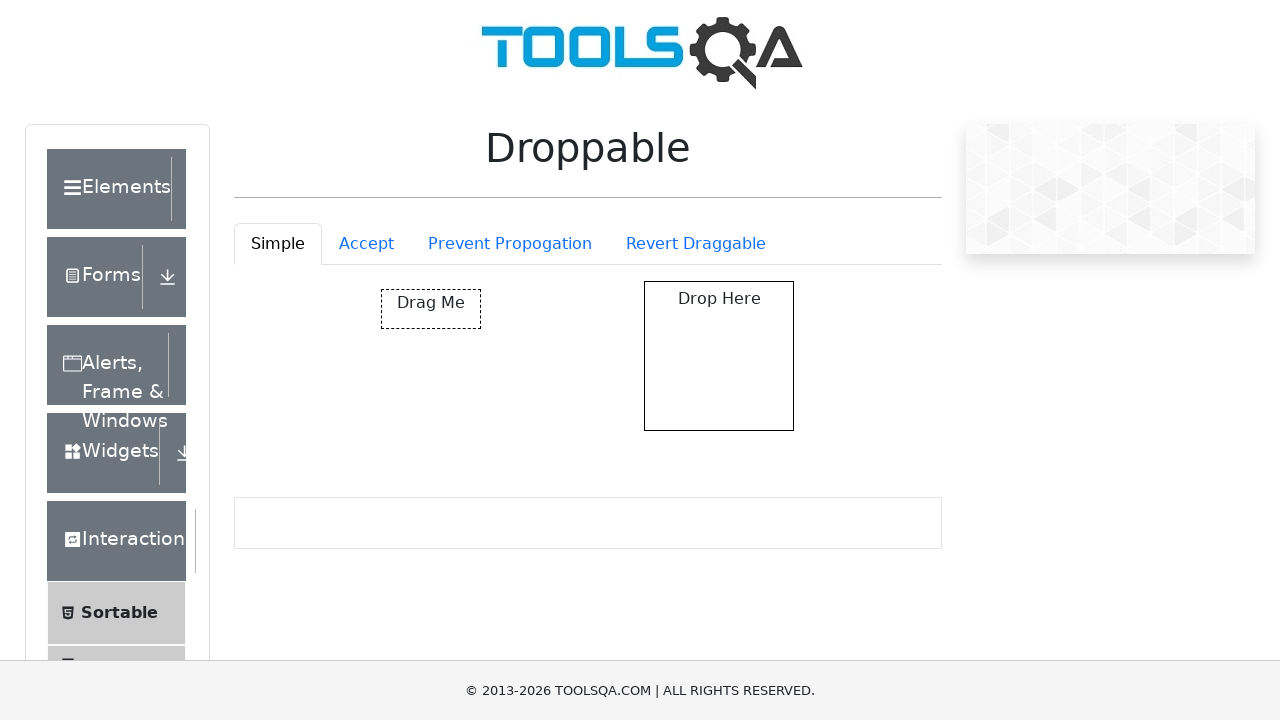

Waited for draggable element to be visible
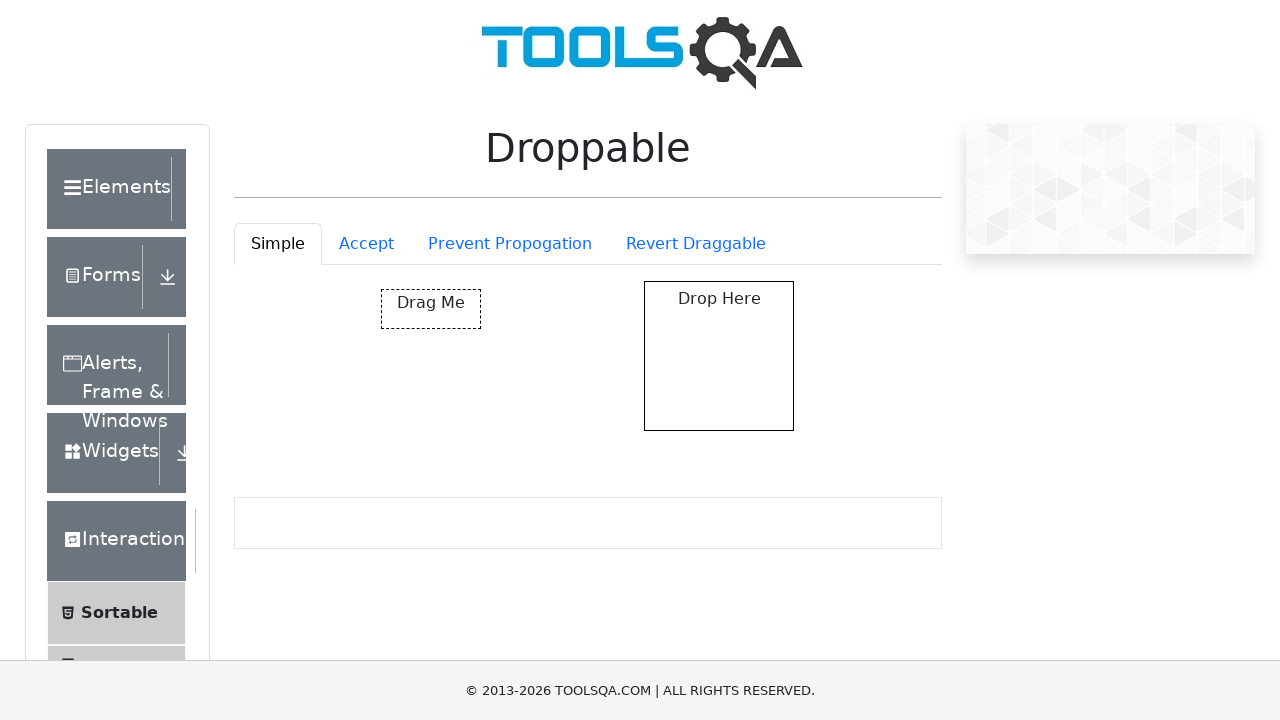

Waited for droppable element to be visible
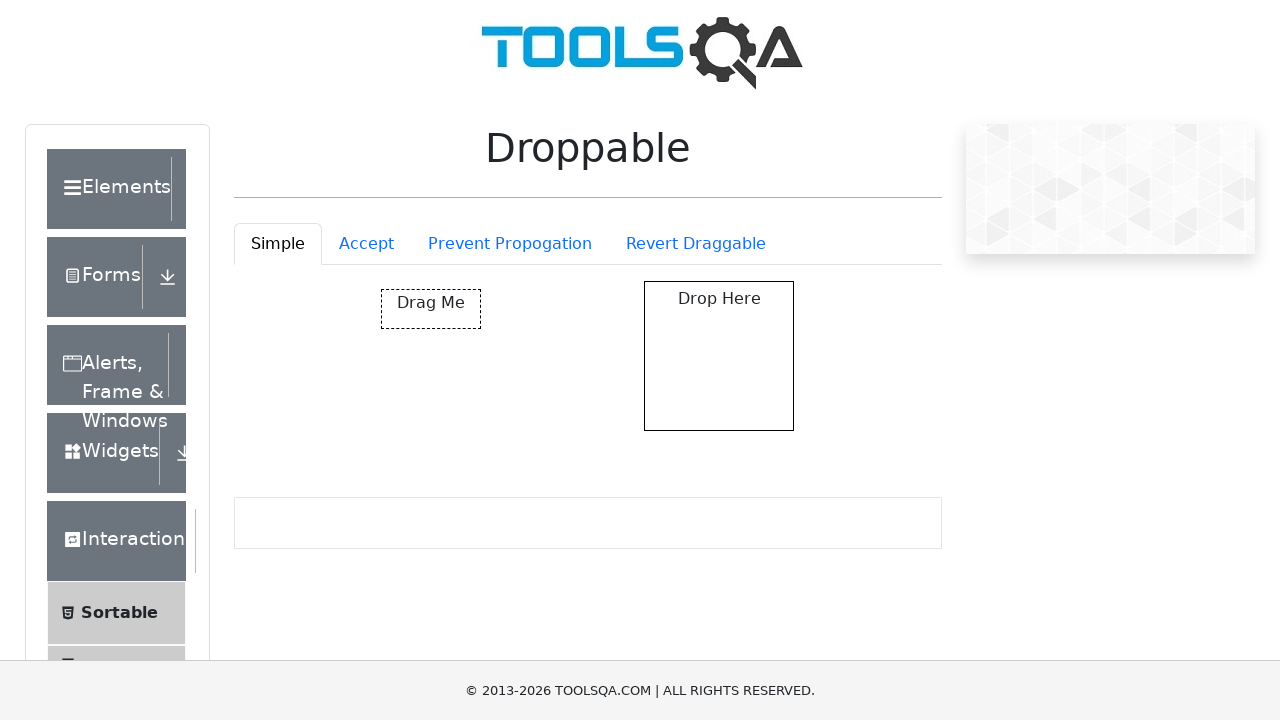

Dragged draggable element and dropped it onto droppable target at (719, 356)
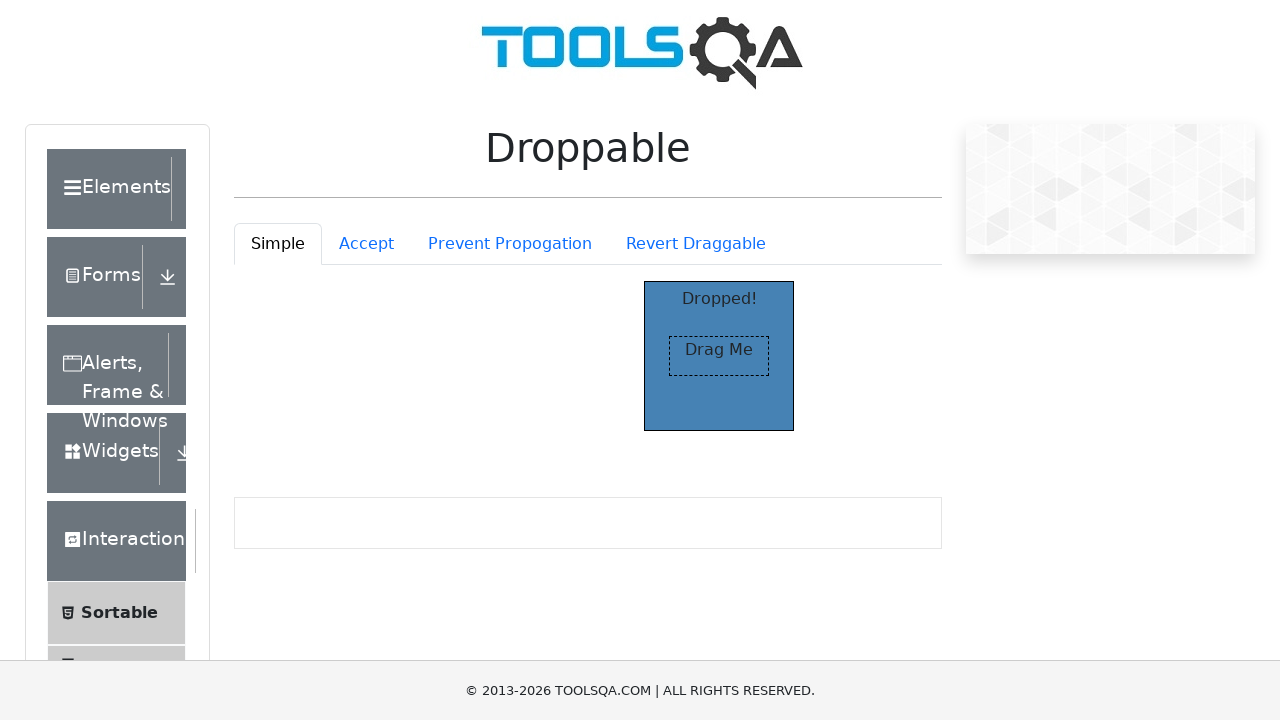

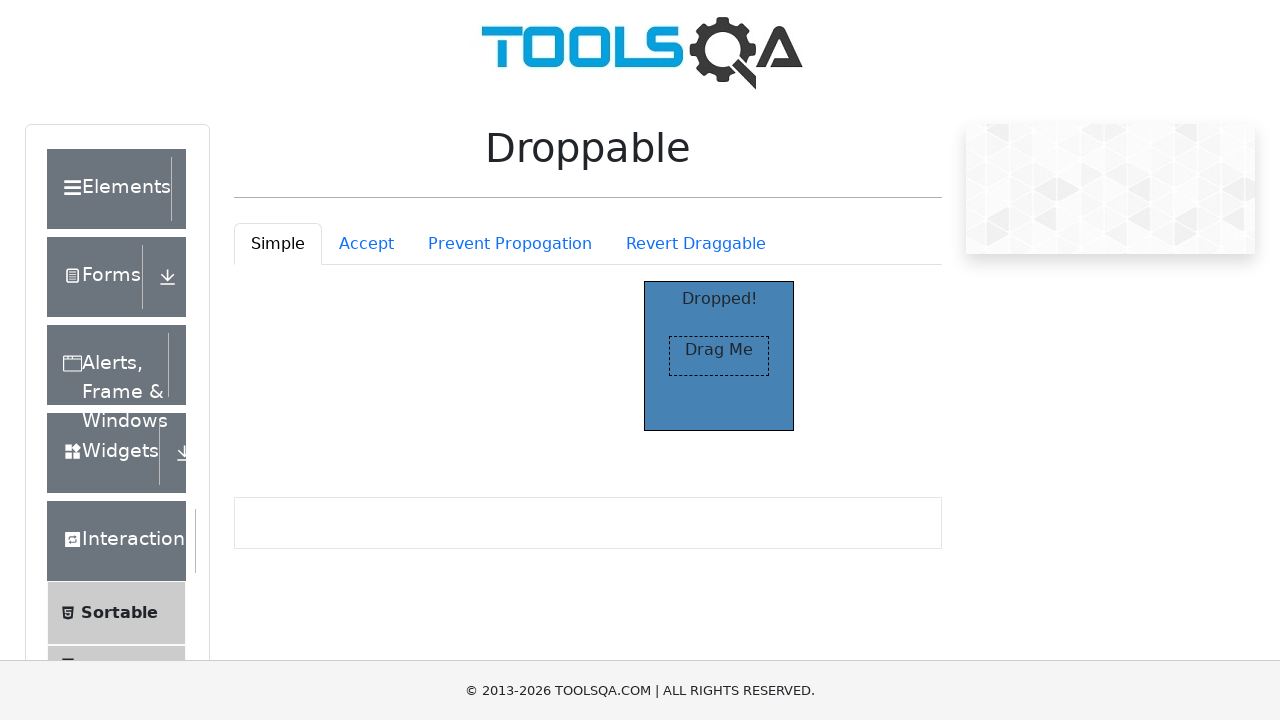